Tests iframe handling by navigating to a frames page, clicking a link to access an iframe demo, switching to the iframe context, and verifying the default text content inside the iframe.

Starting URL: http://the-internet.herokuapp.com/frames

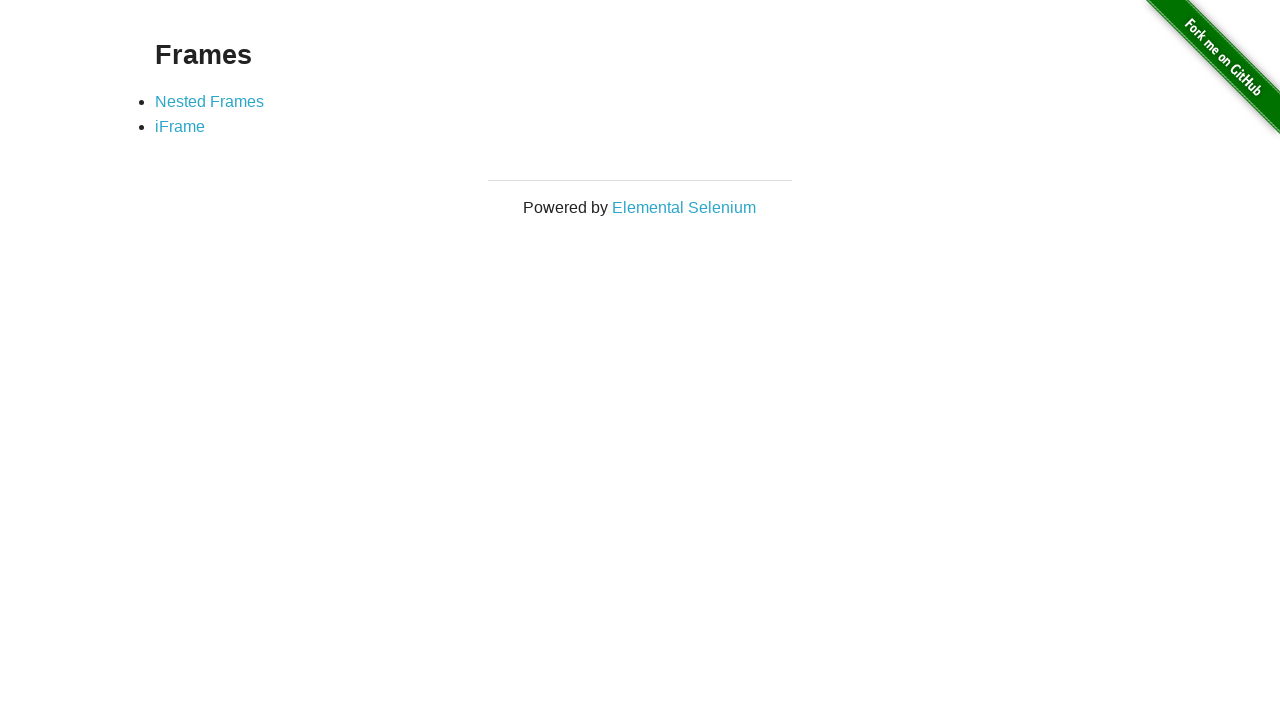

Clicked link to navigate to iframe demo page at (180, 127) on a[href='/iframe']
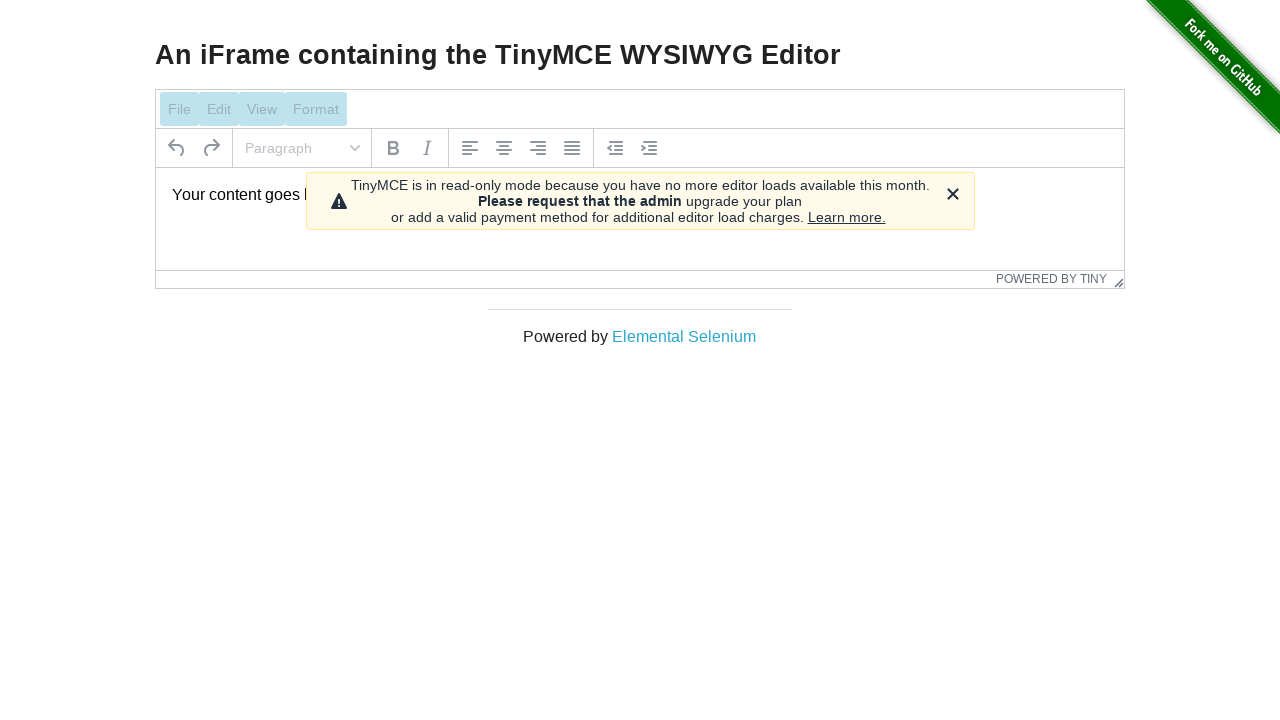

Waited for iframe#mce_0_ifr to load
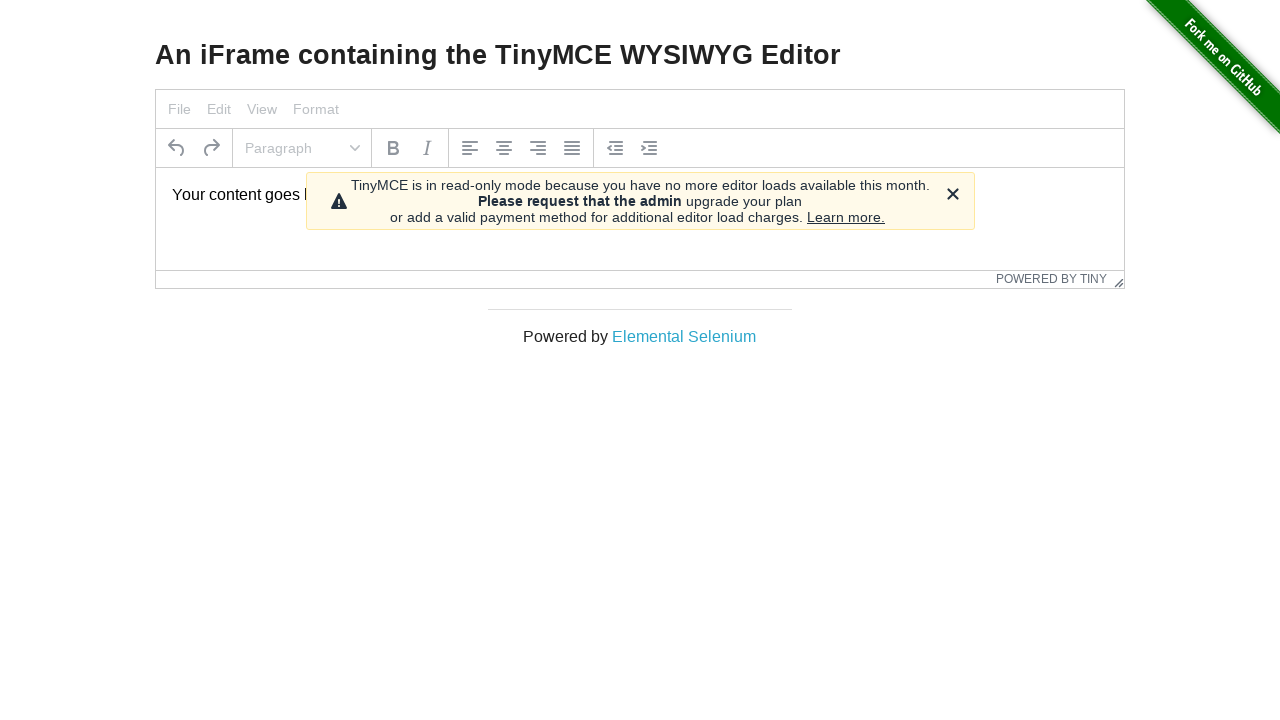

Located iframe context for content access
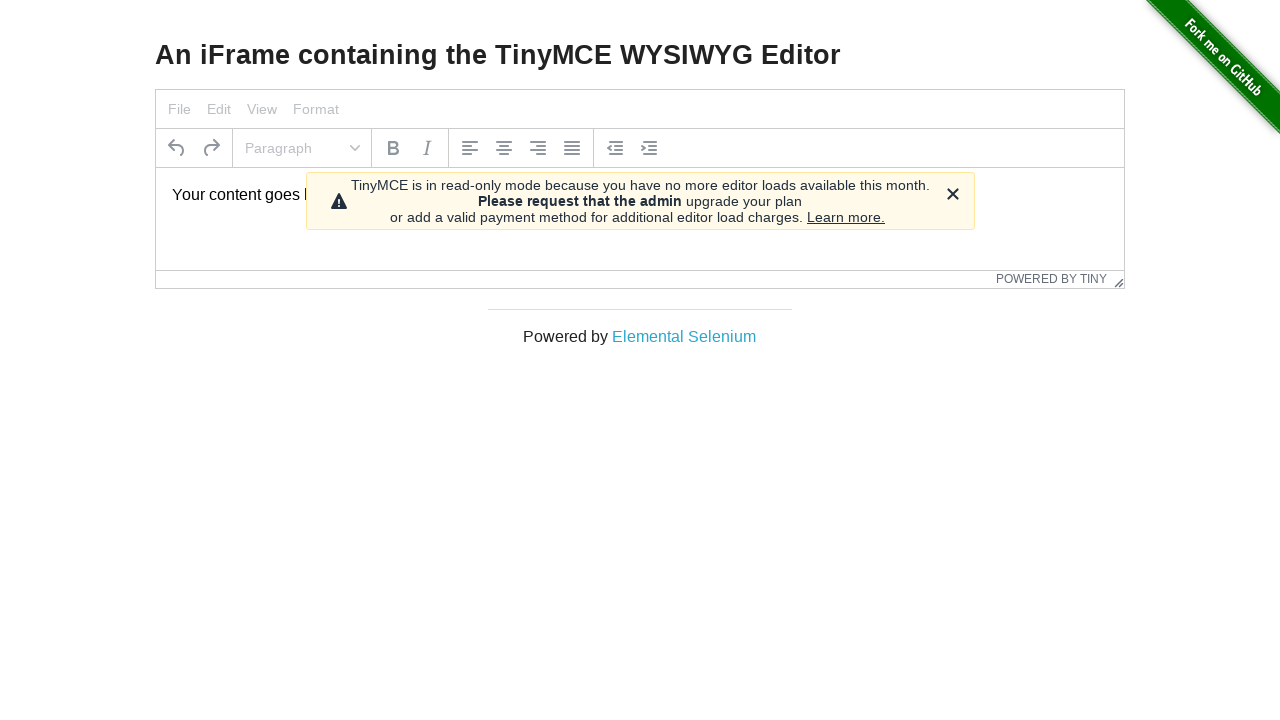

Waited for paragraph element inside iframe to be ready
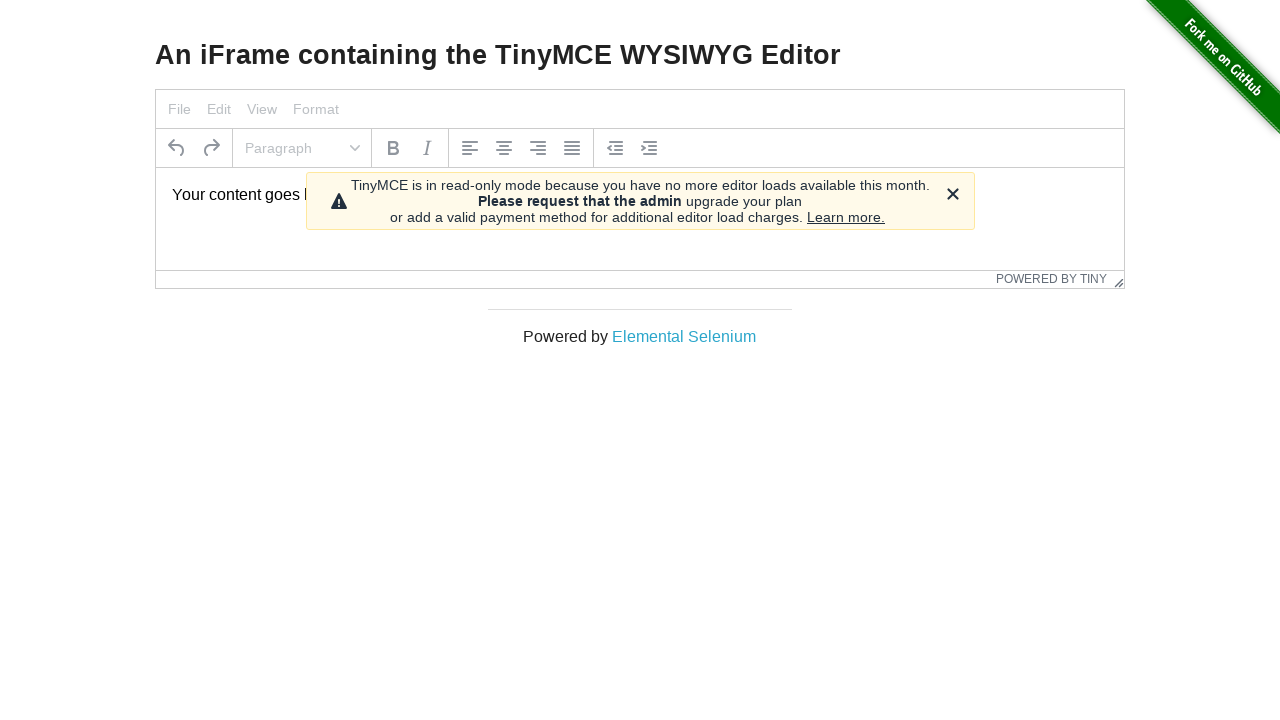

Retrieved text content from iframe paragraph element
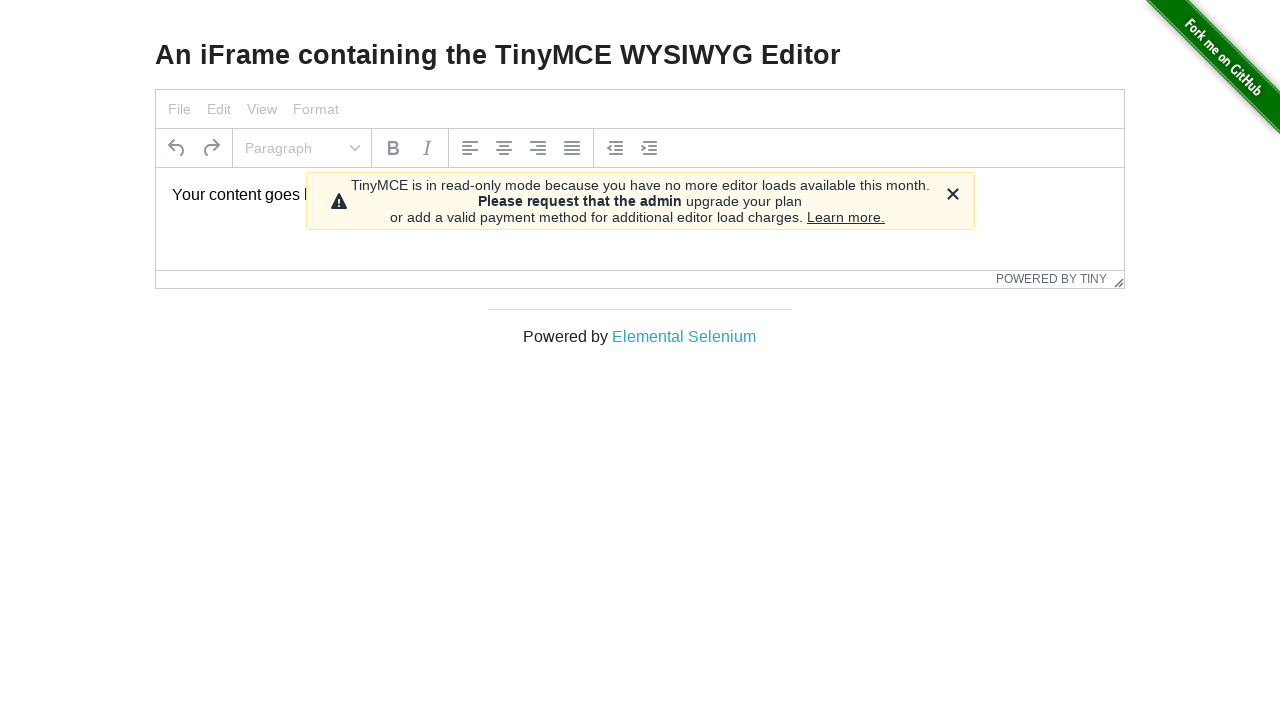

Verified that iframe contains expected text 'Your content goes here.'
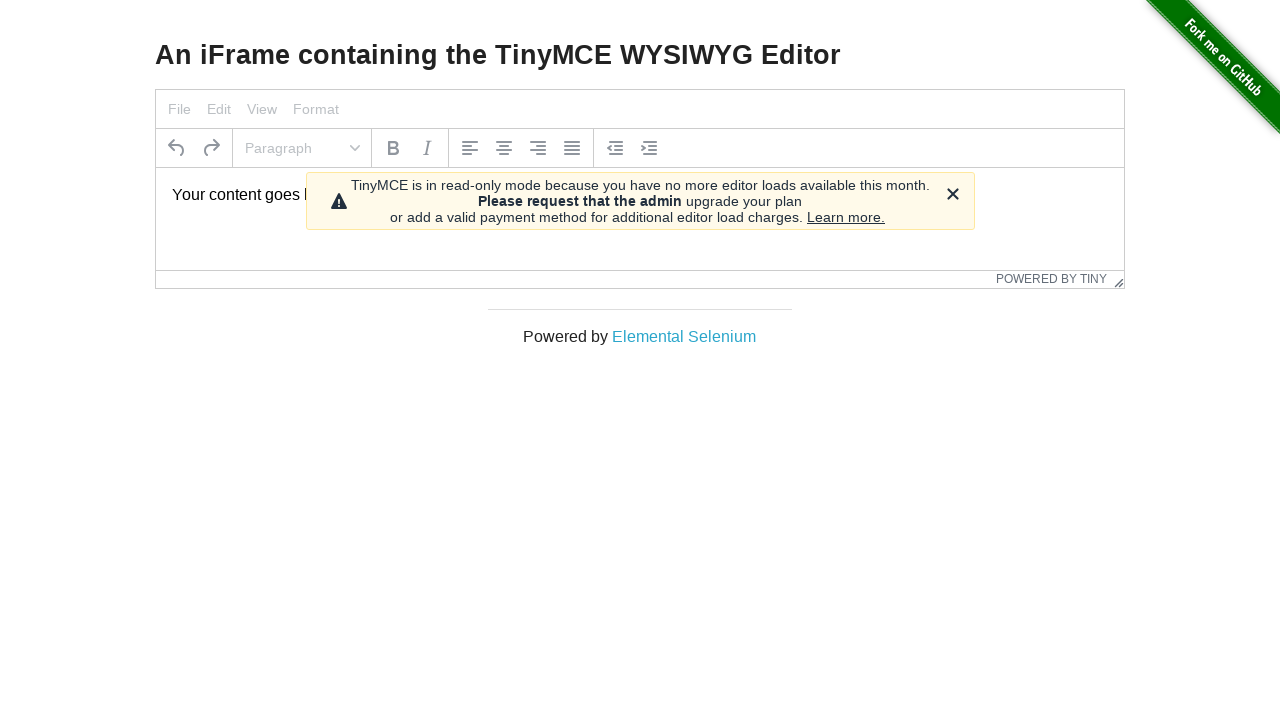

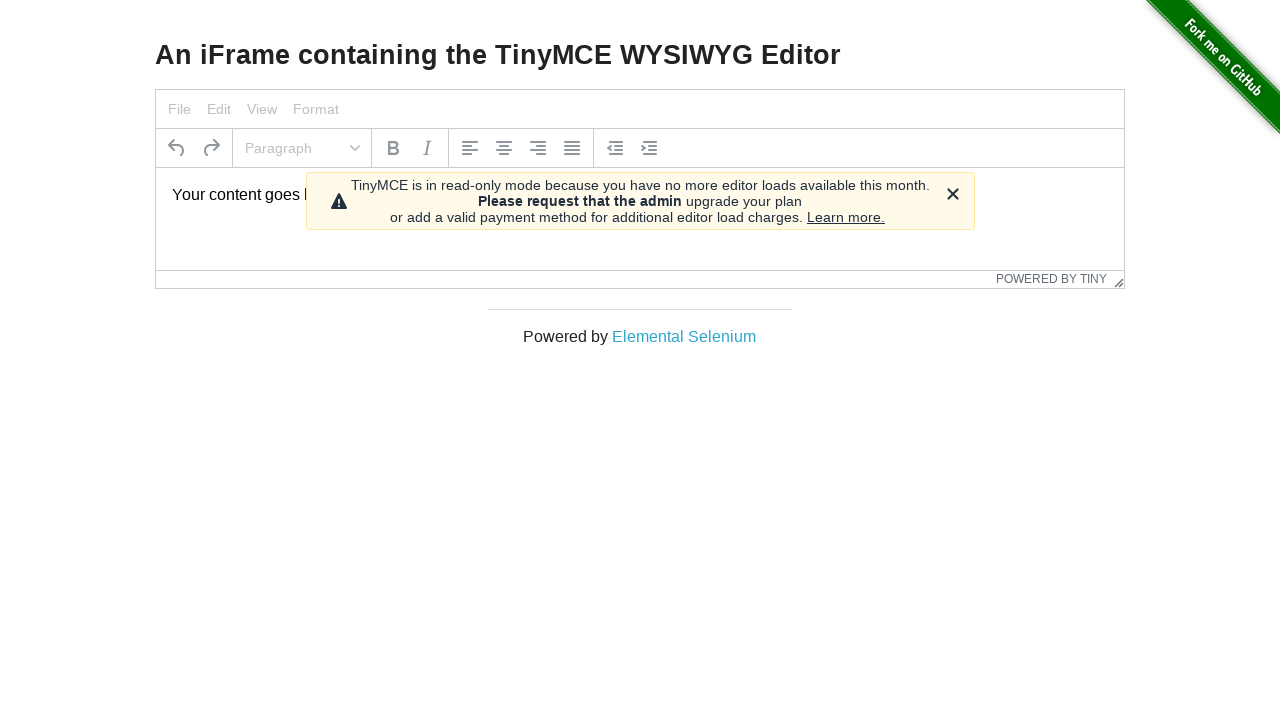